Tests dynamic content loading by clicking a Start button and waiting for dynamically loaded text "Hello World!" to appear on the page

Starting URL: https://the-internet.herokuapp.com/dynamic_loading/2

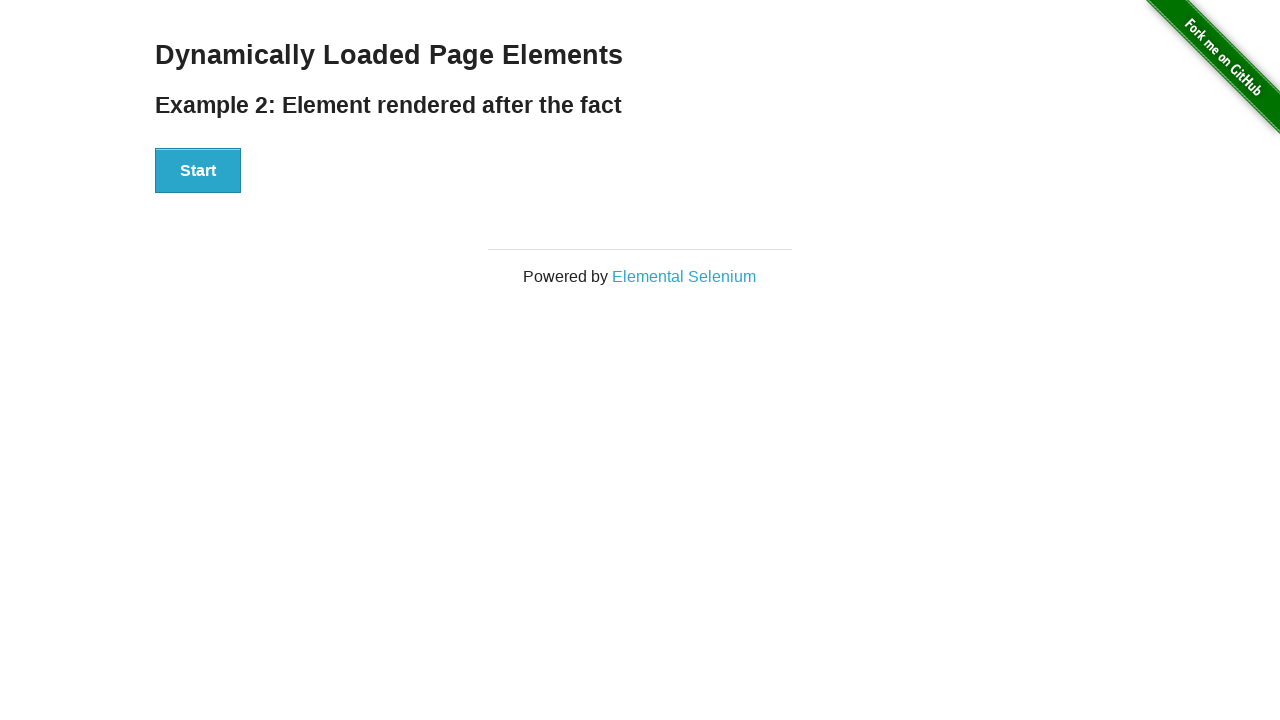

Clicked the Start button to trigger dynamic content loading at (198, 171) on xpath=//button[text()='Start']
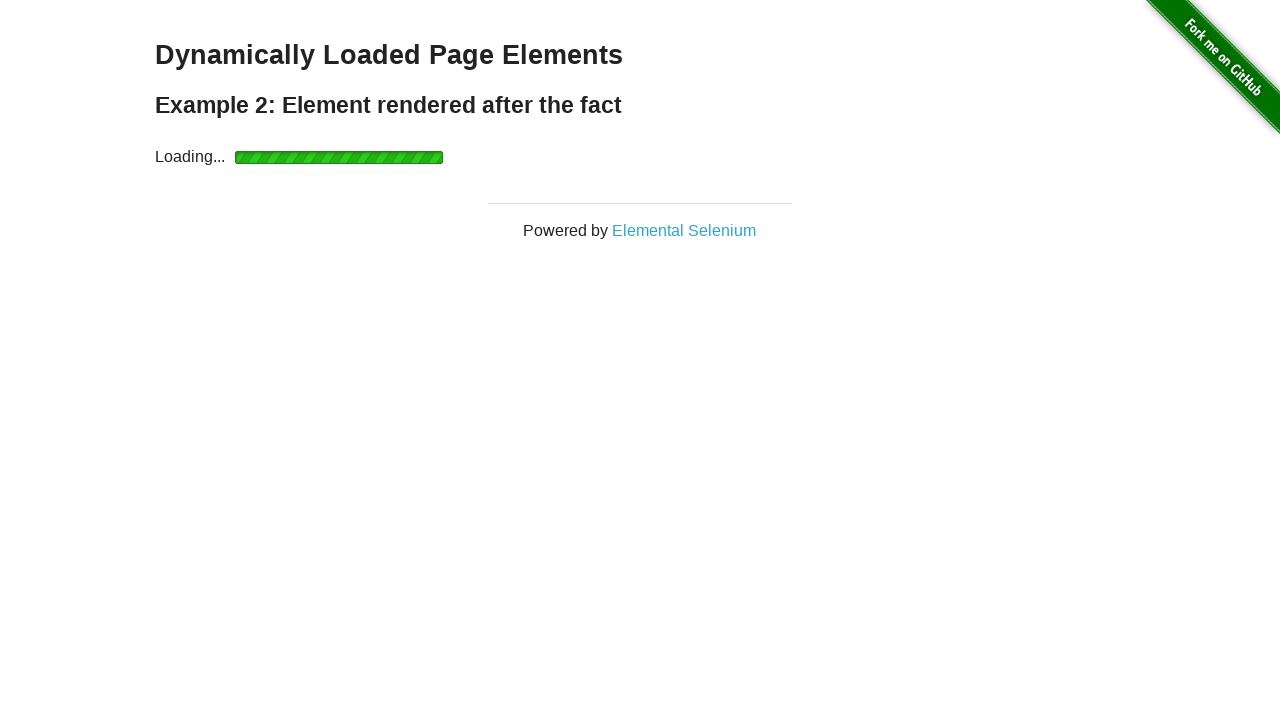

Waited for and confirmed 'Hello World!' text appeared dynamically
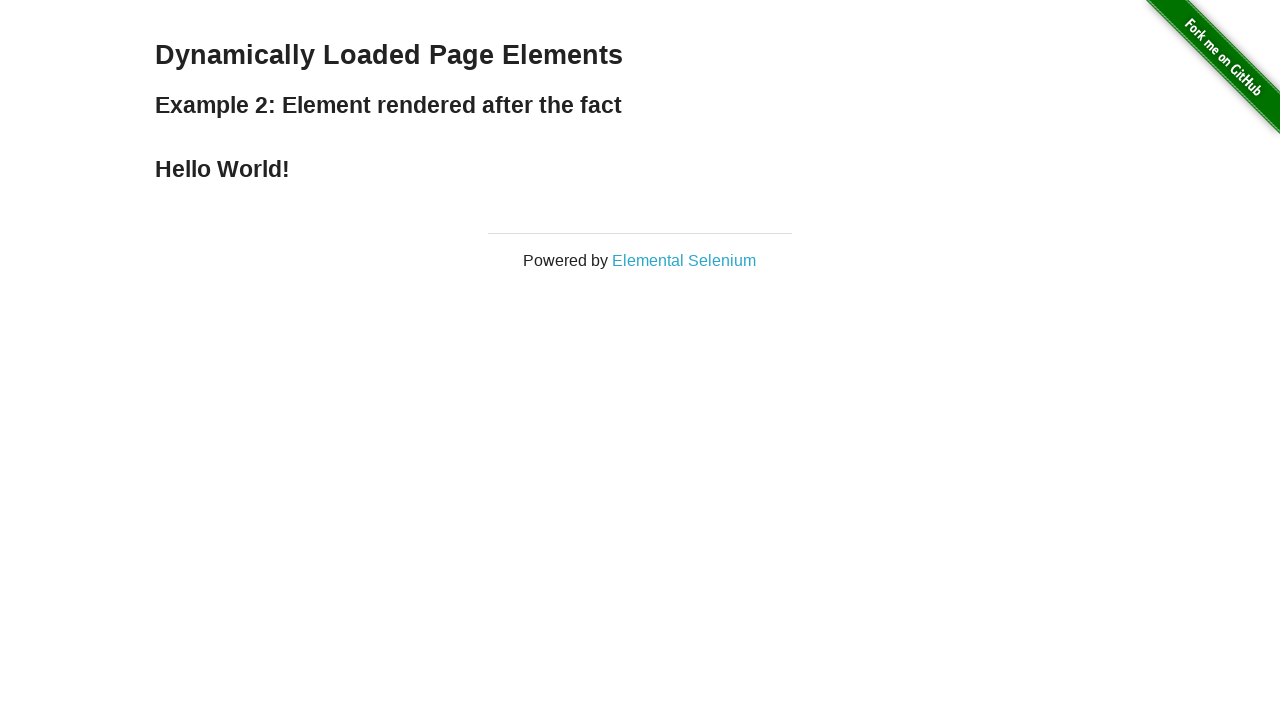

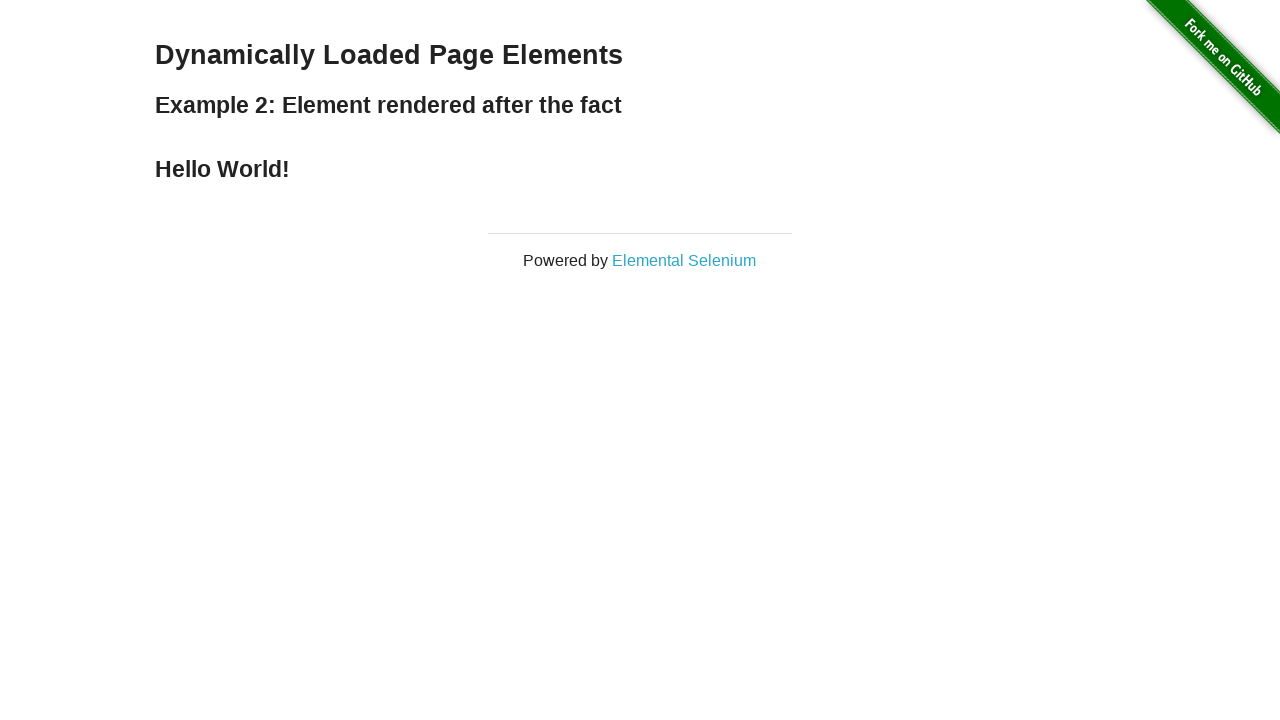